Tests handling of a JavaScript confirmation popup by clicking the trigger button and accepting the confirmation

Starting URL: https://the-internet.herokuapp.com/javascript_alerts

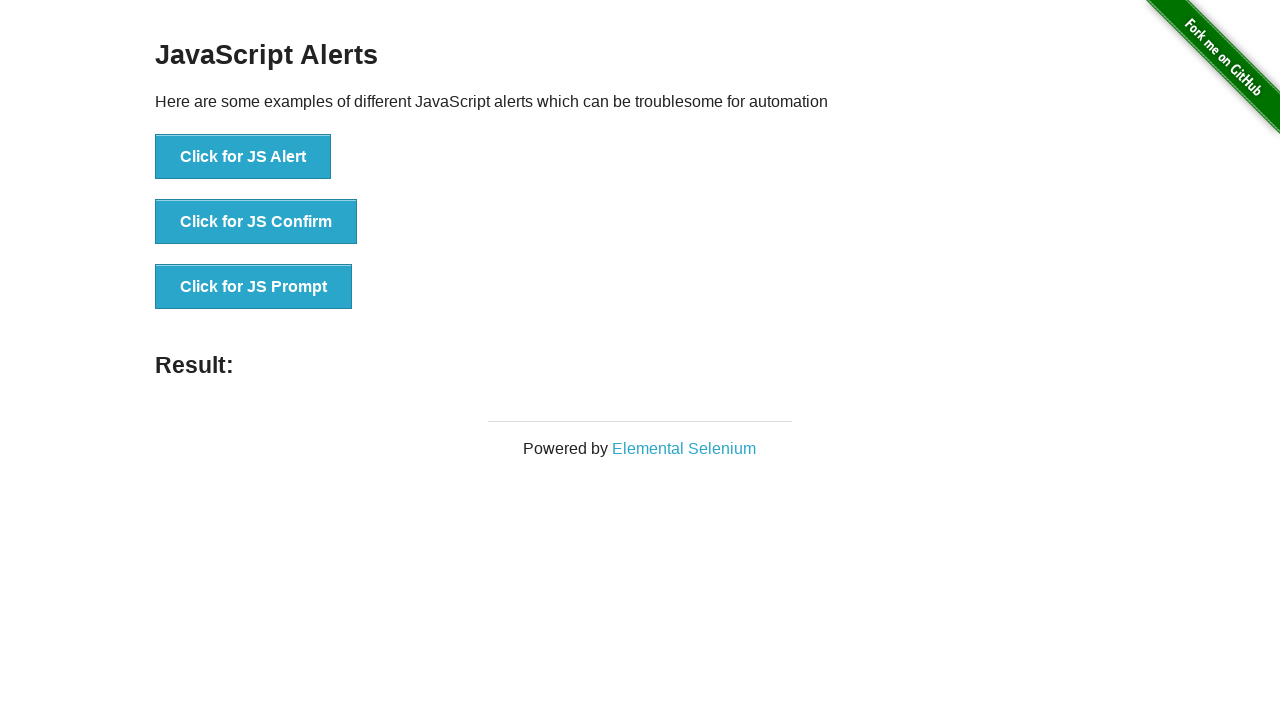

Clicked button to trigger JavaScript confirmation popup at (256, 222) on button:has-text('Click for JS Confirm')
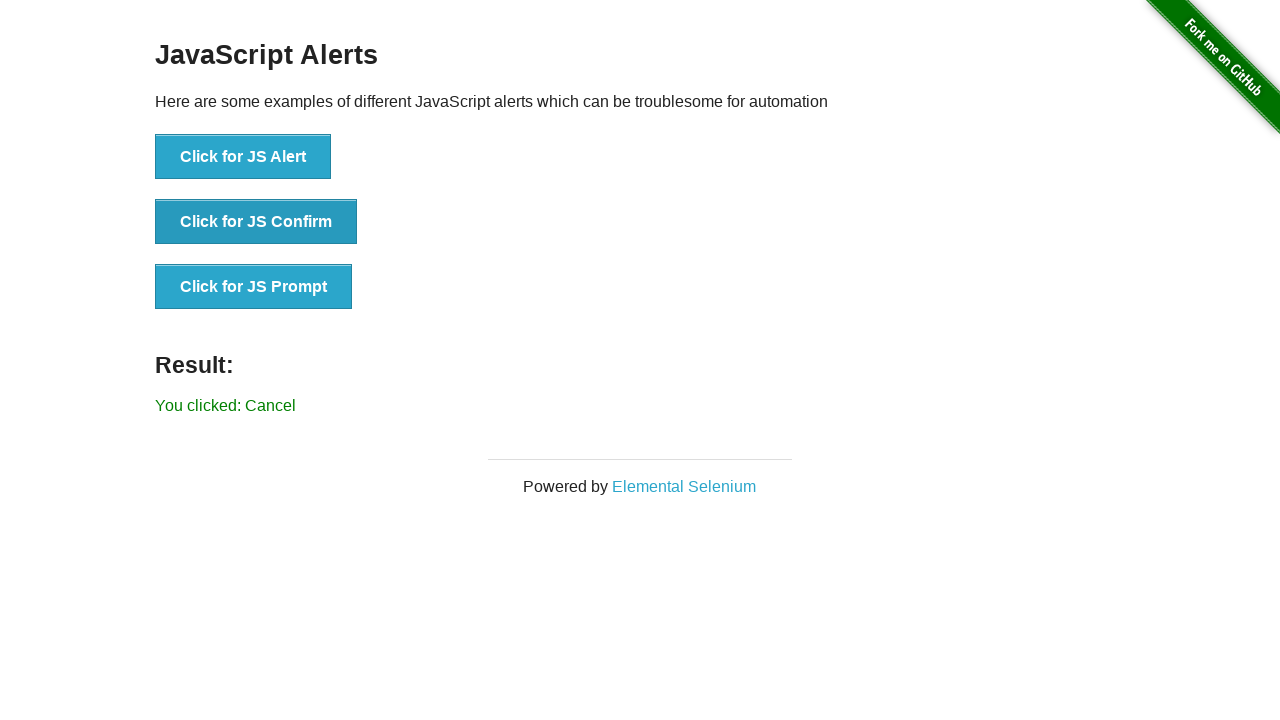

Set up dialog handler to accept confirmation popup
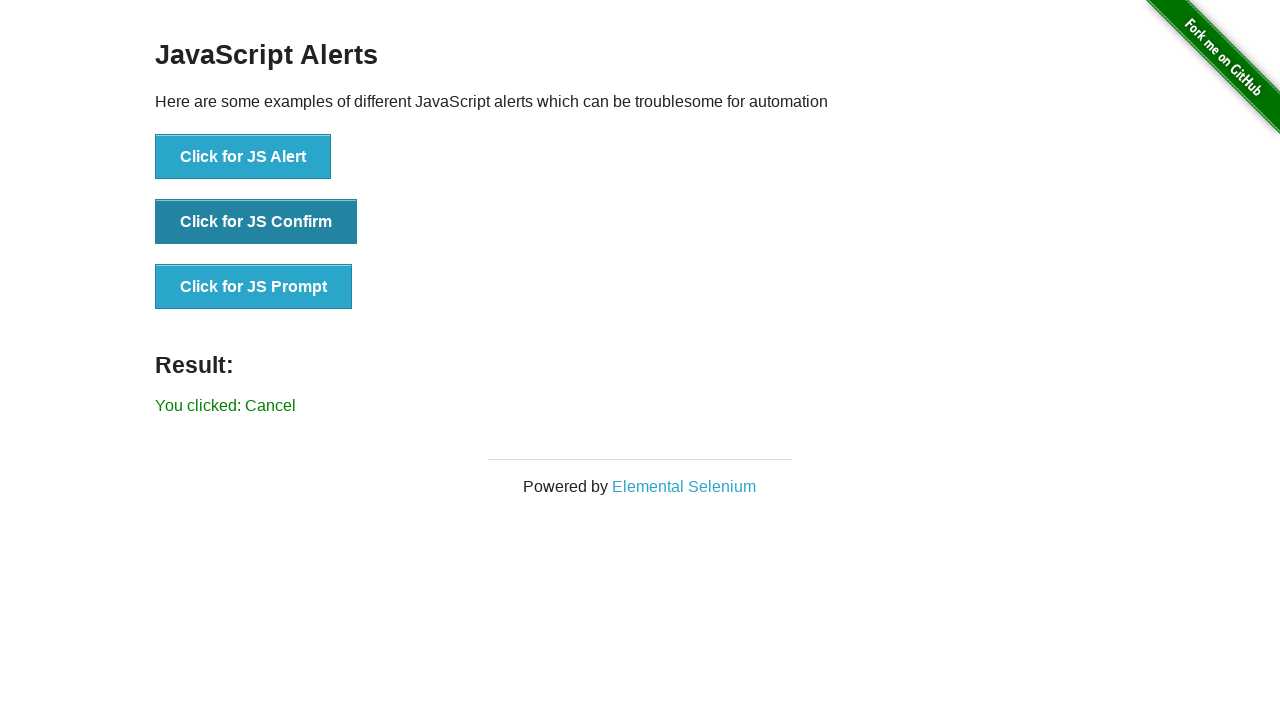

Waited for dialog to be handled
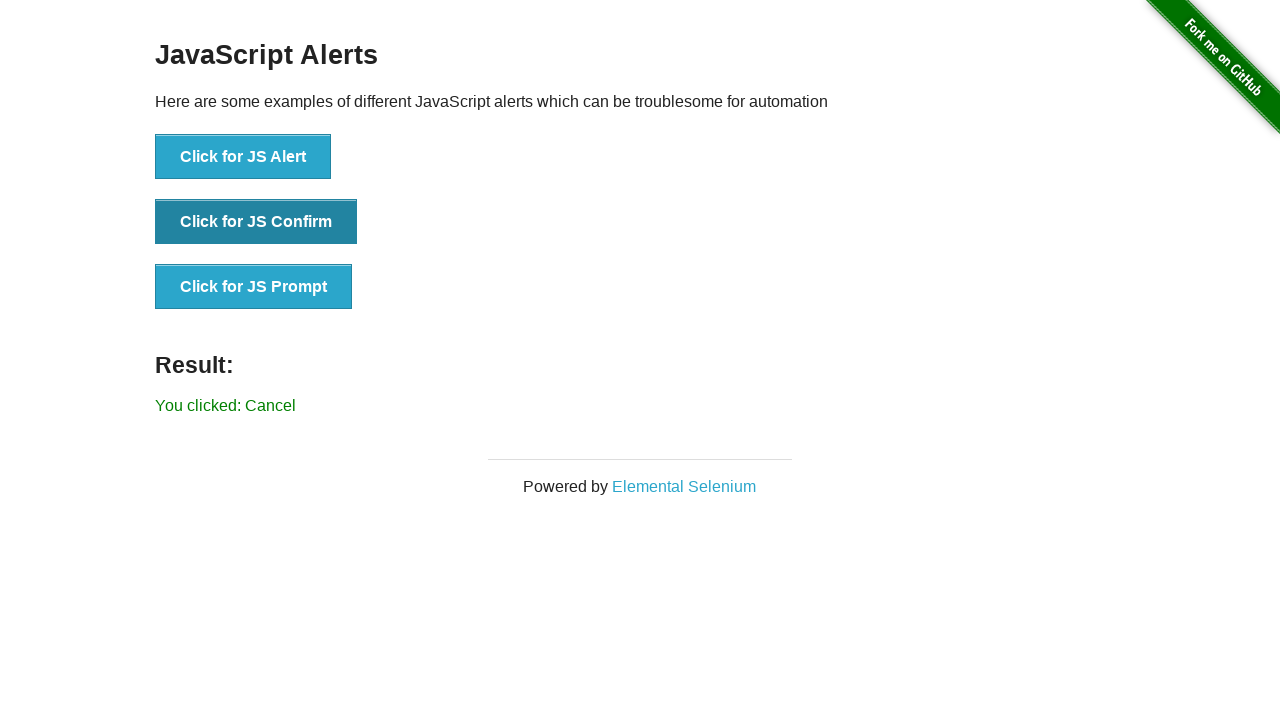

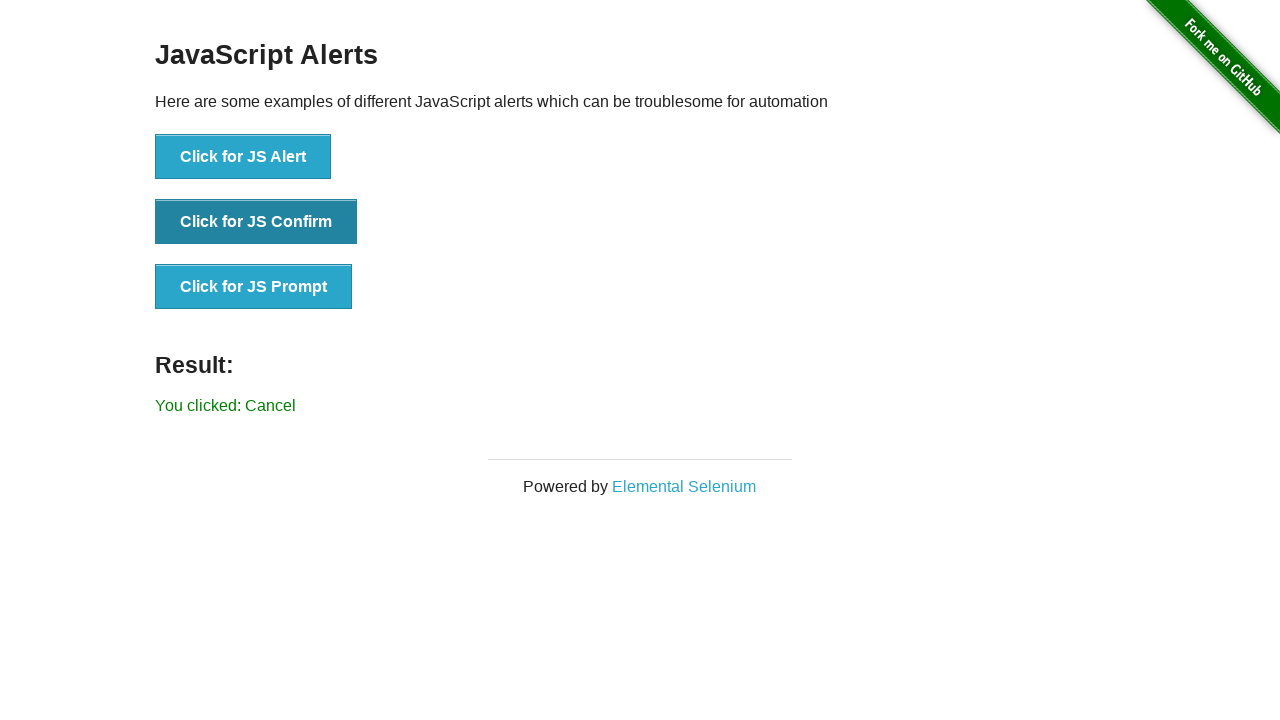